Tests drag and drop functionality by dragging an element from source to target location

Starting URL: https://demoqa.com/droppable/

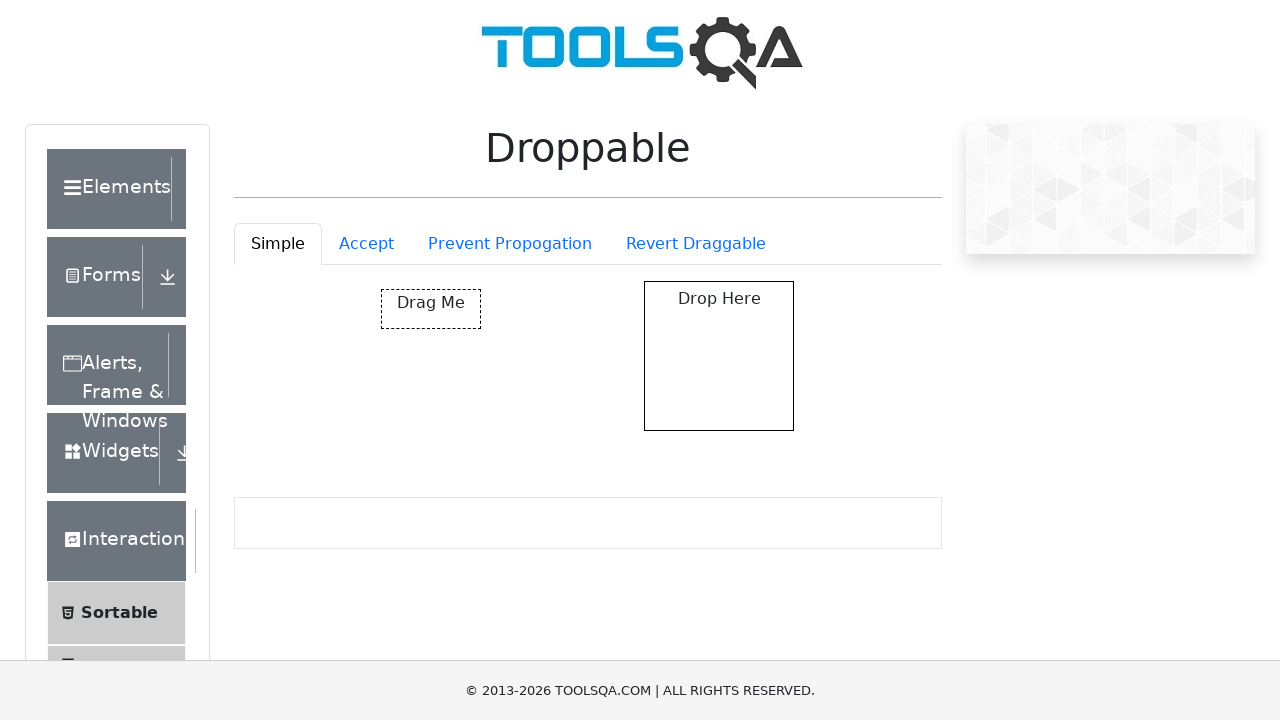

Located source element with id 'draggable'
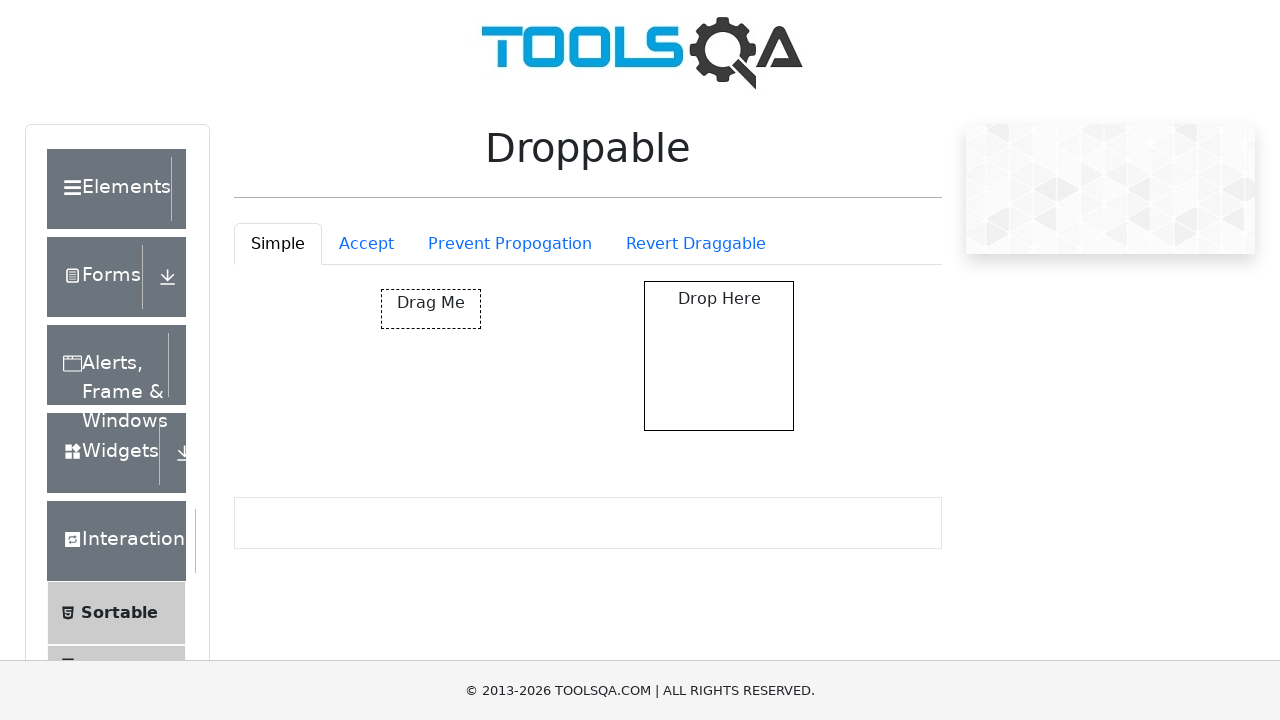

Located target element with id 'droppable'
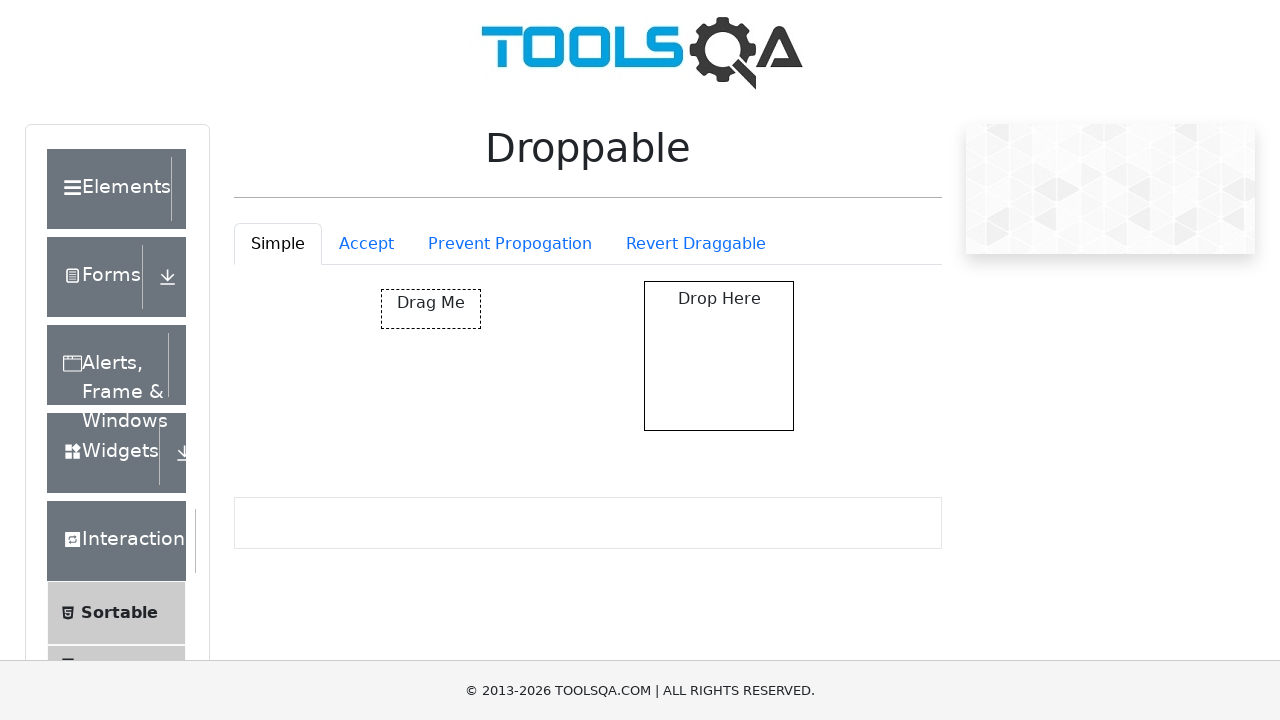

Dragged source element to target location at (719, 356)
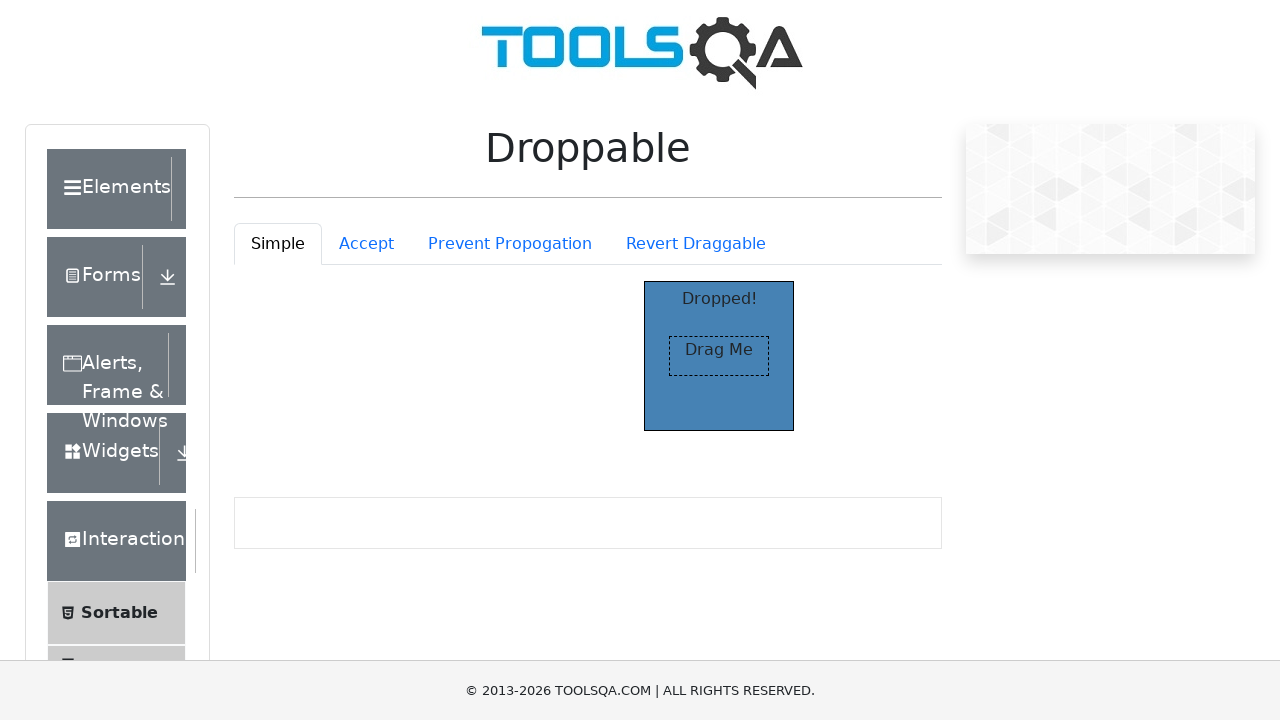

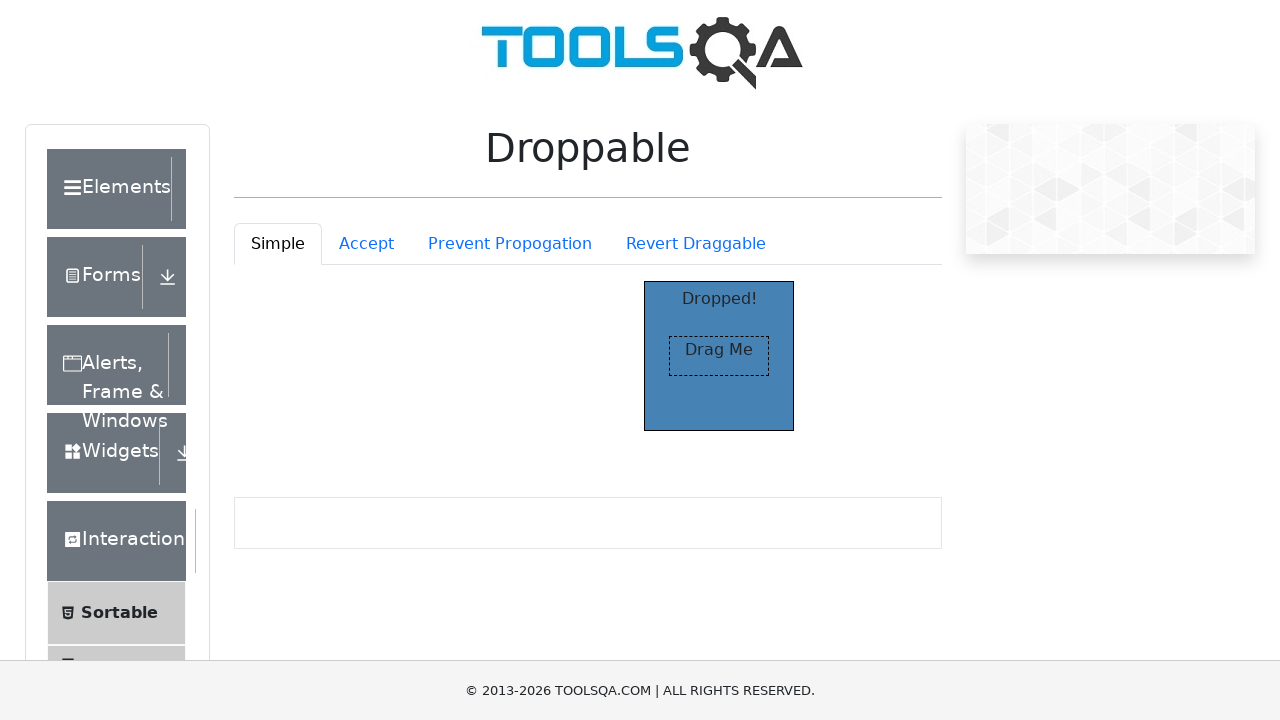